Tests opening a new tab by clicking a link and switching to the new tab

Starting URL: https://rahulshettyacademy.com/AutomationPractice/

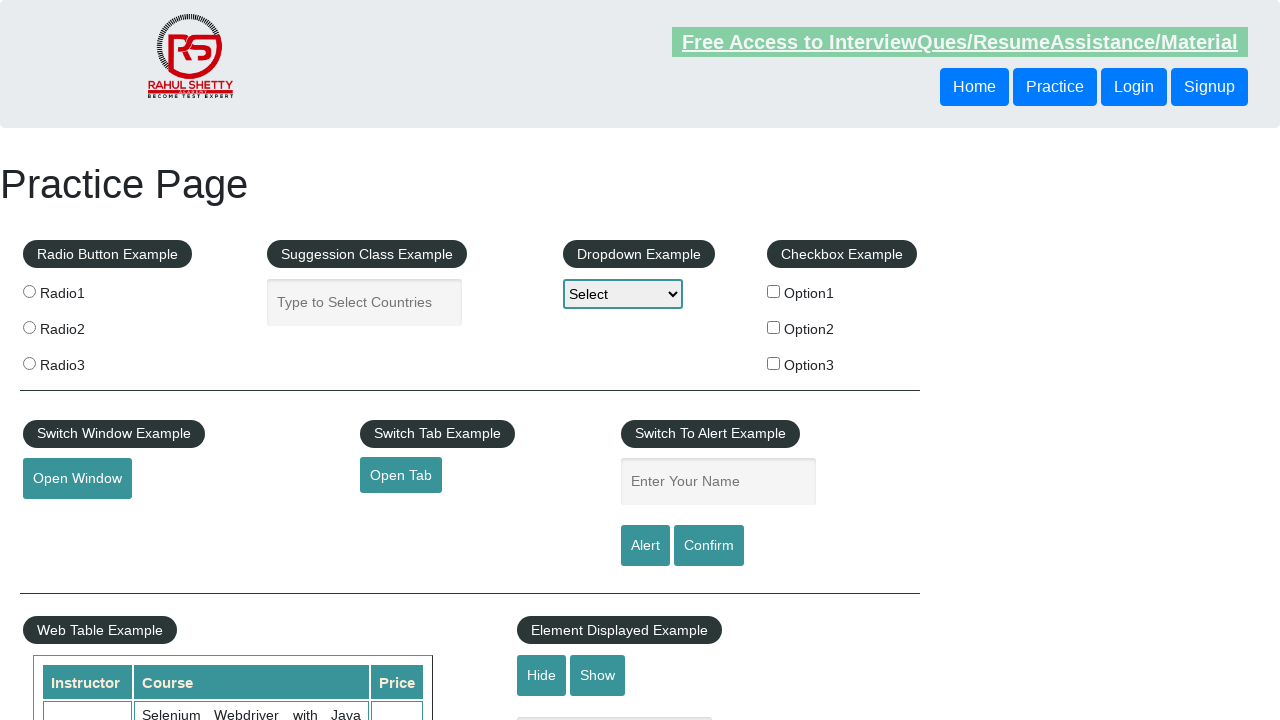

Clicked link with id 'opentab' to open new tab at (401, 475) on #opentab
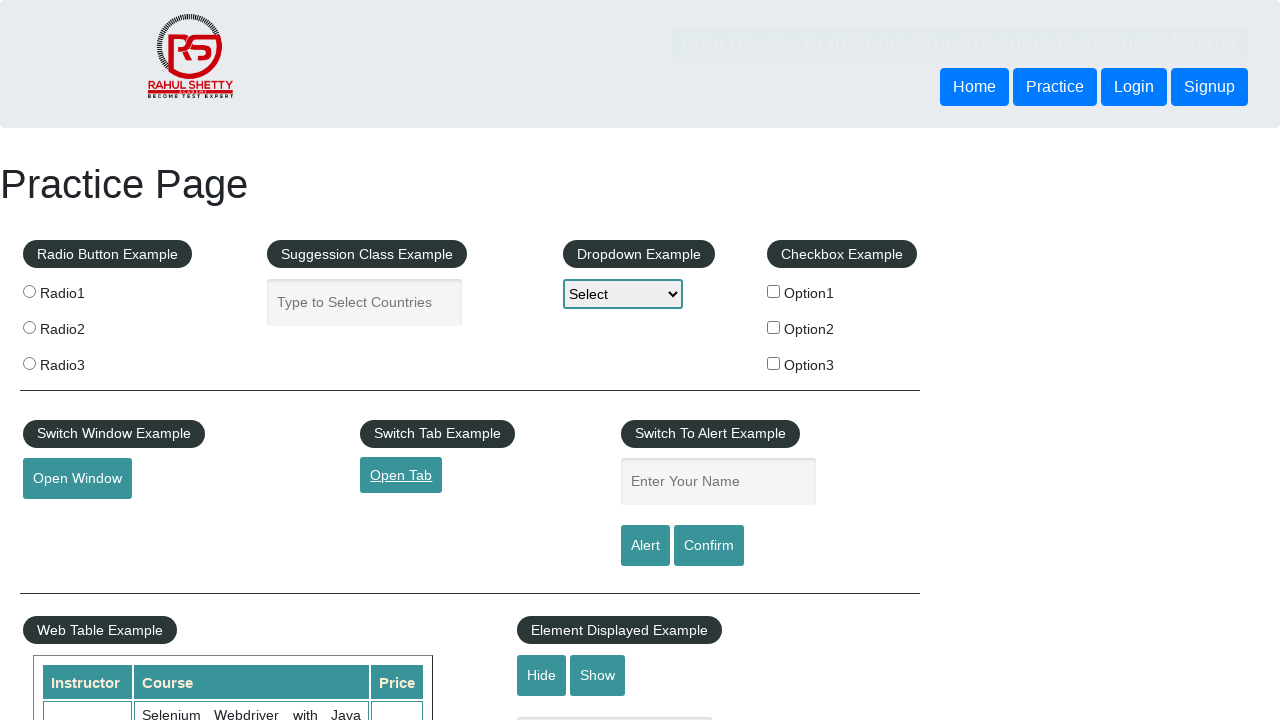

Captured new tab reference
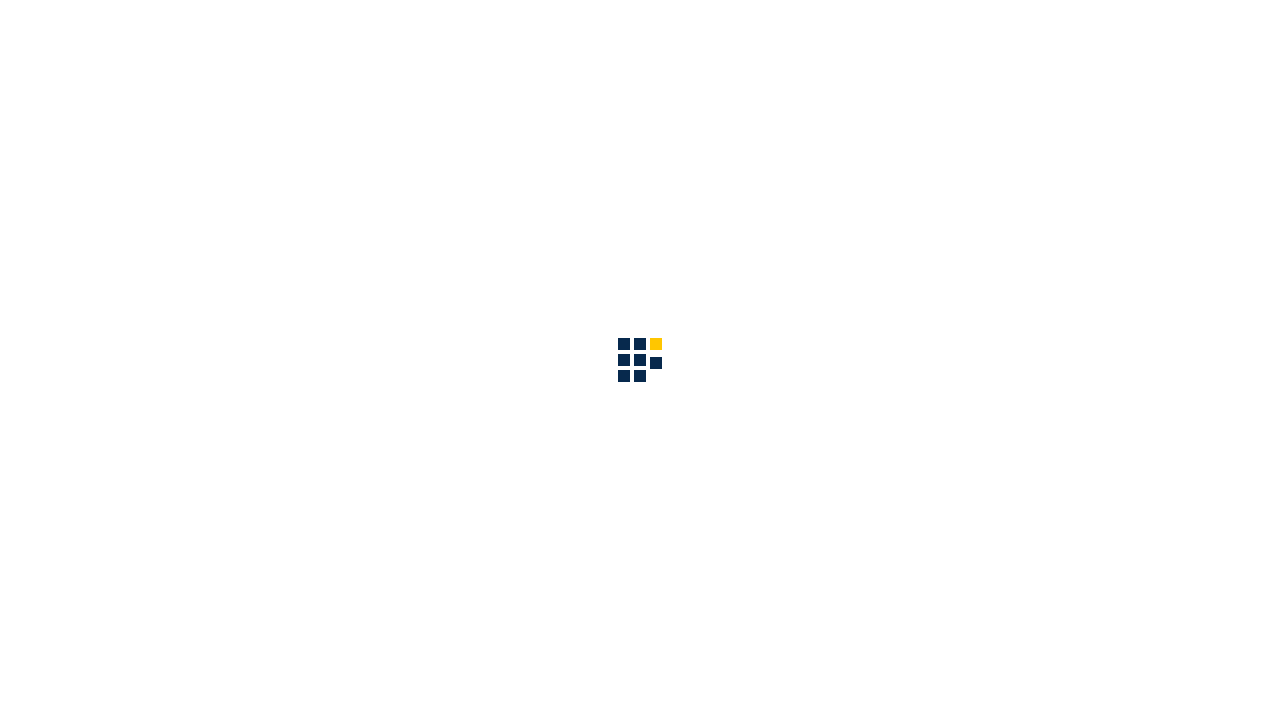

New tab finished loading
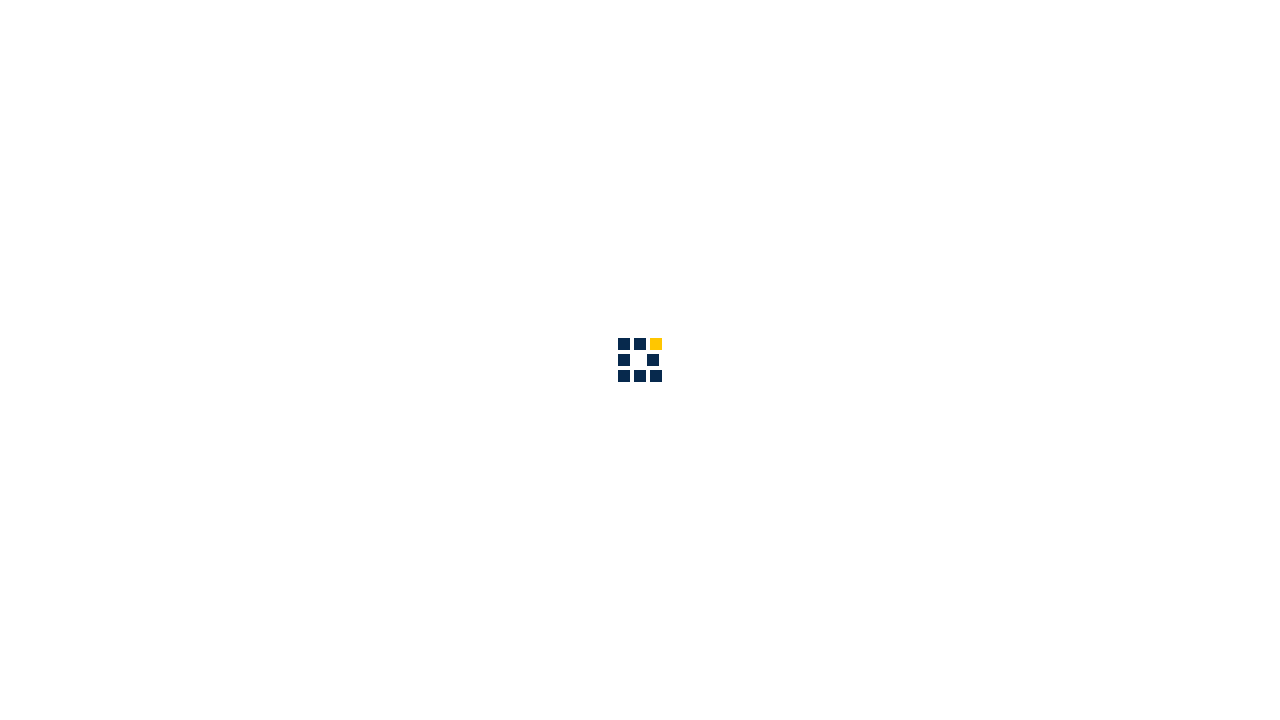

Verified new tab title contains 'Academy'
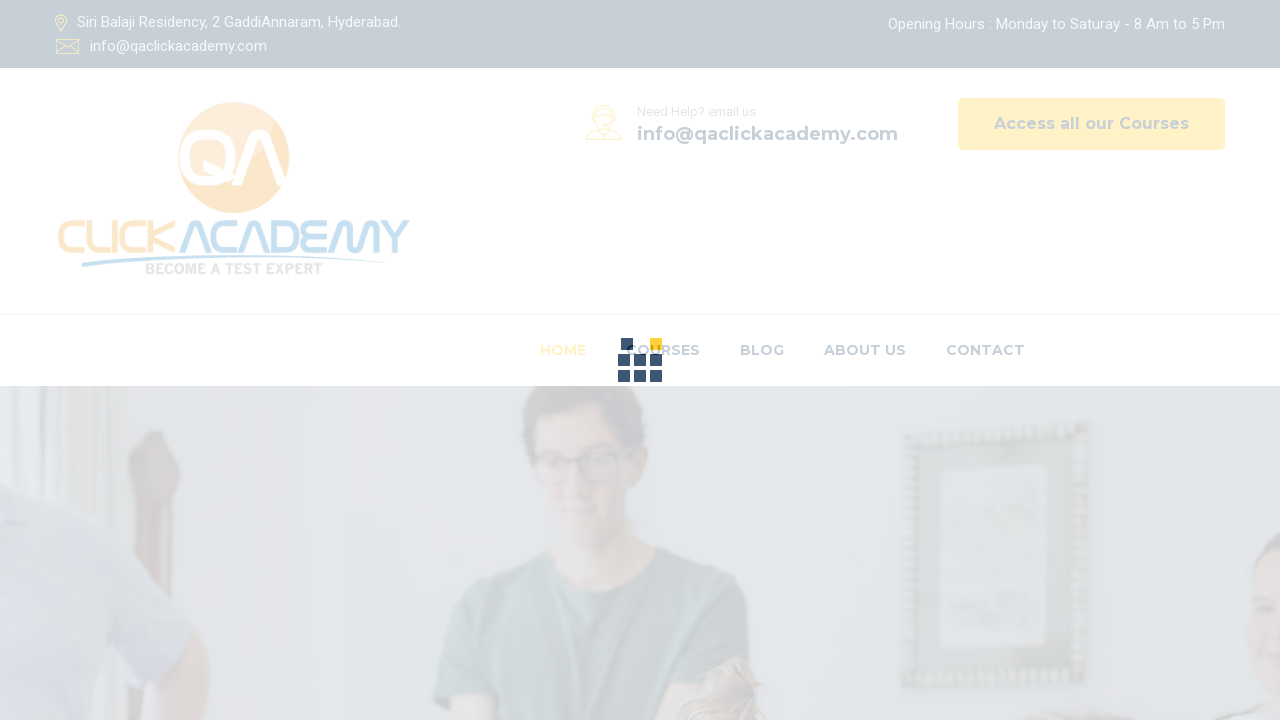

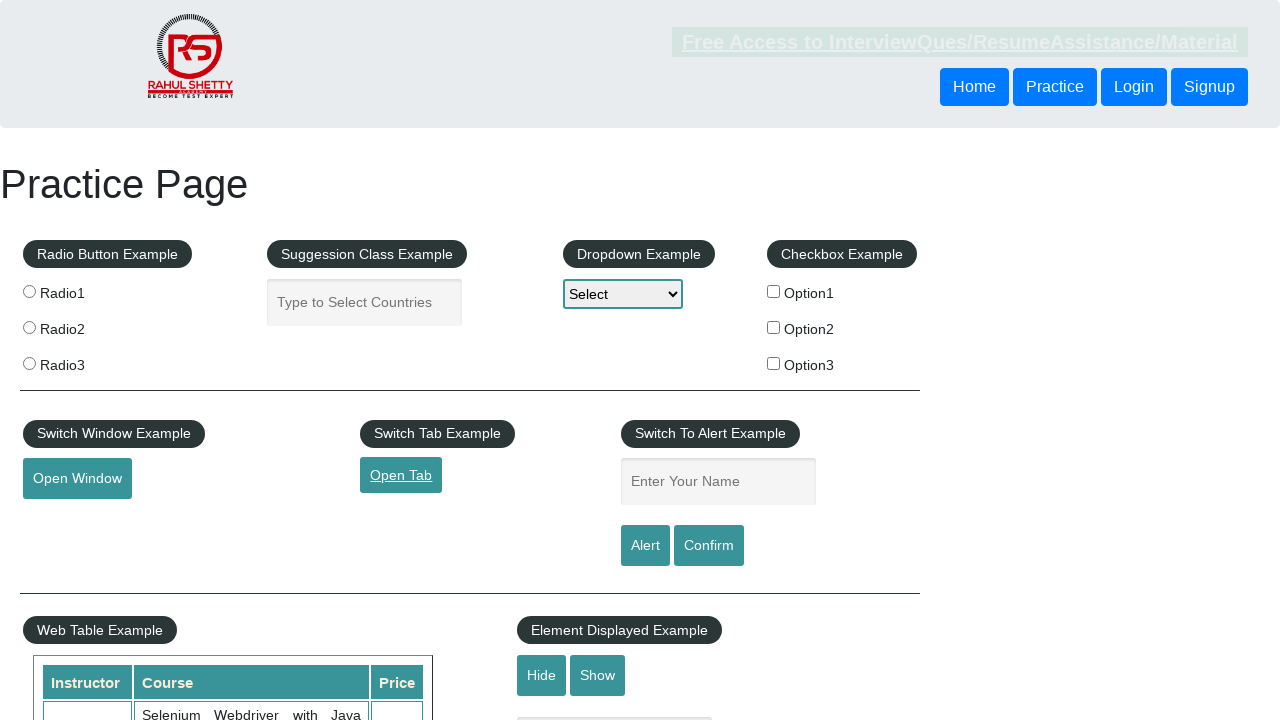